Tests a practice form by filling in personal details including first name, last name, gender, experience, date, profession, tool preferences, continent, and command selections, then submits the form.

Starting URL: https://www.techlistic.com/p/selenium-practice-form.html

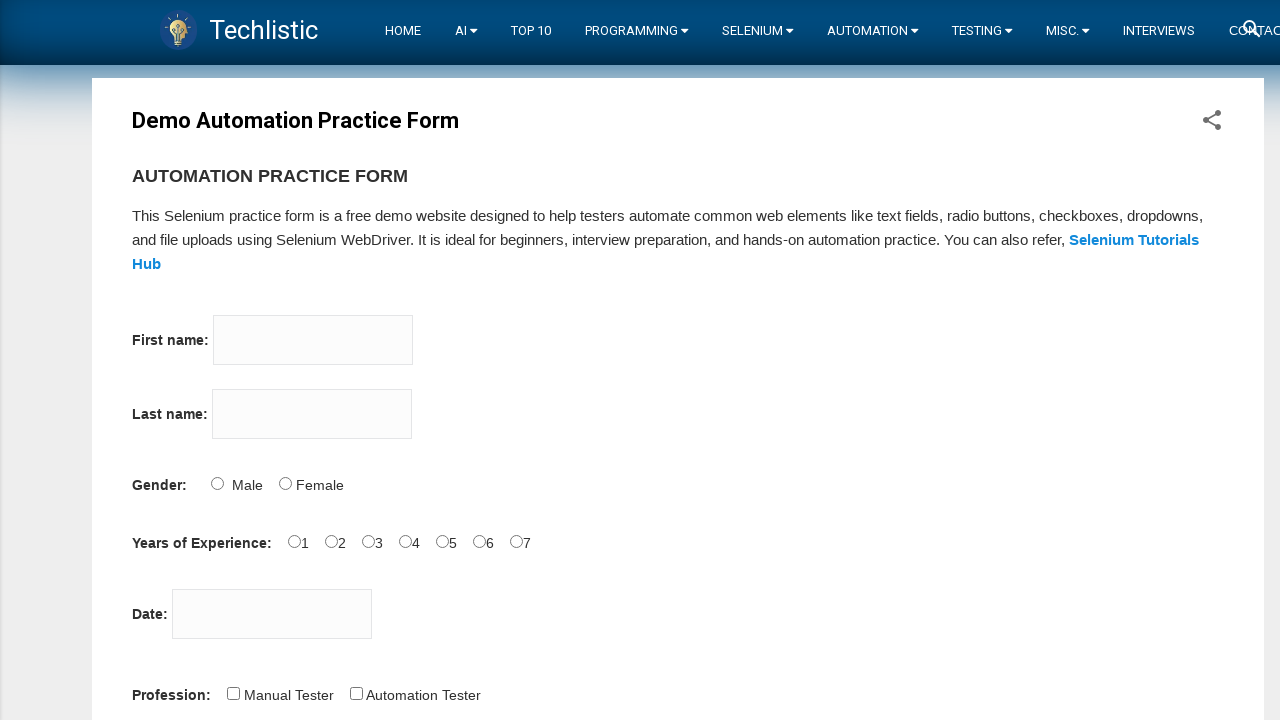

Filled firstname field with 'Hikmet' on input[name='firstname']
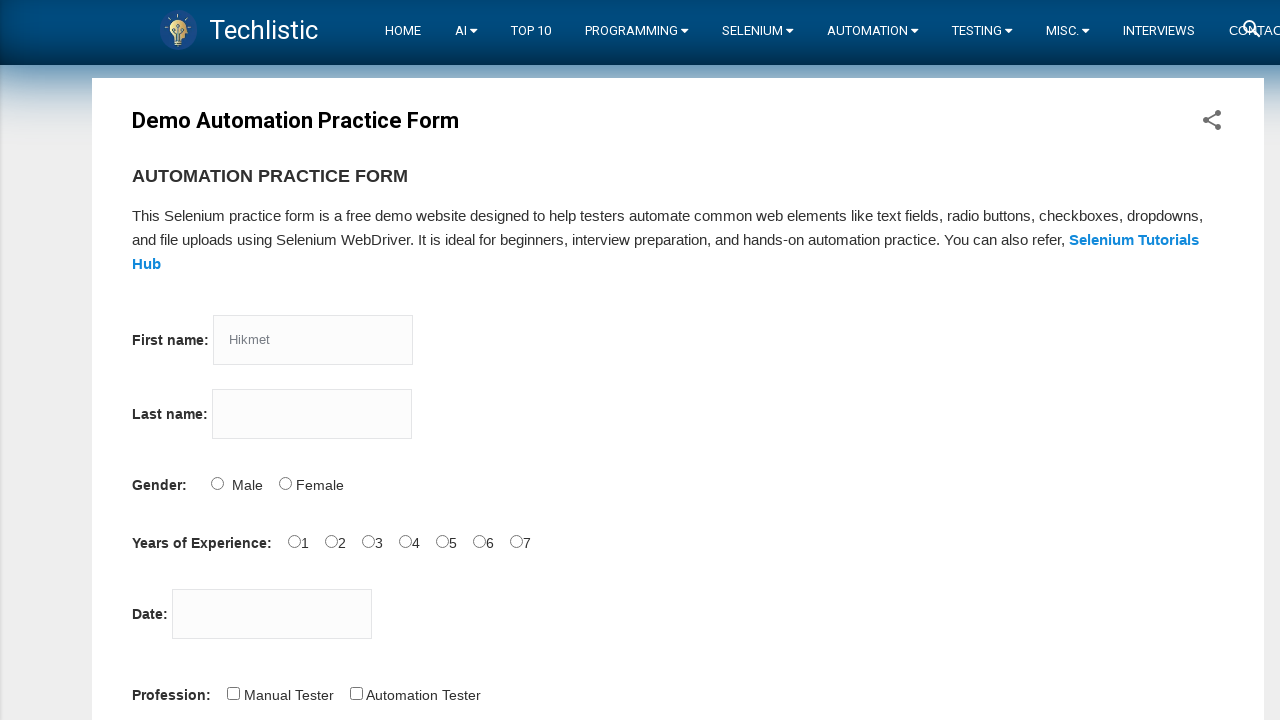

Filled lastname field with 'Akyol' on input[name='lastname']
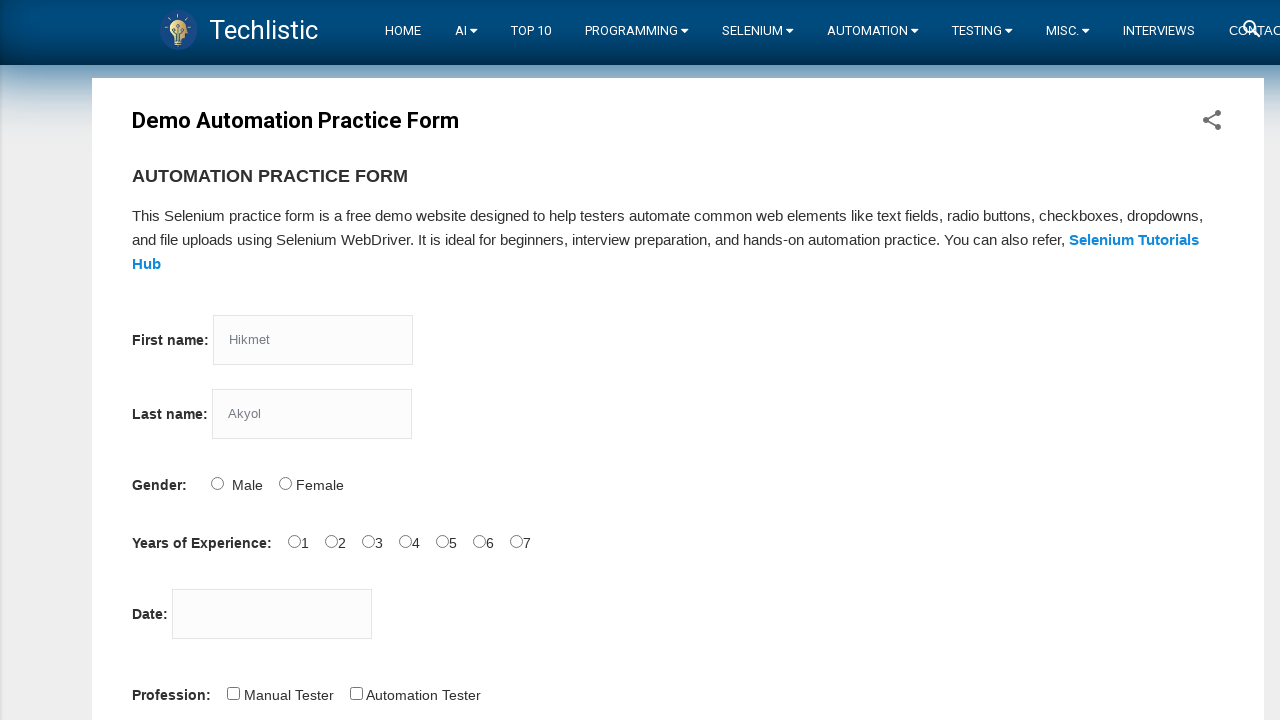

Selected Male gender option at (217, 483) on #sex-0
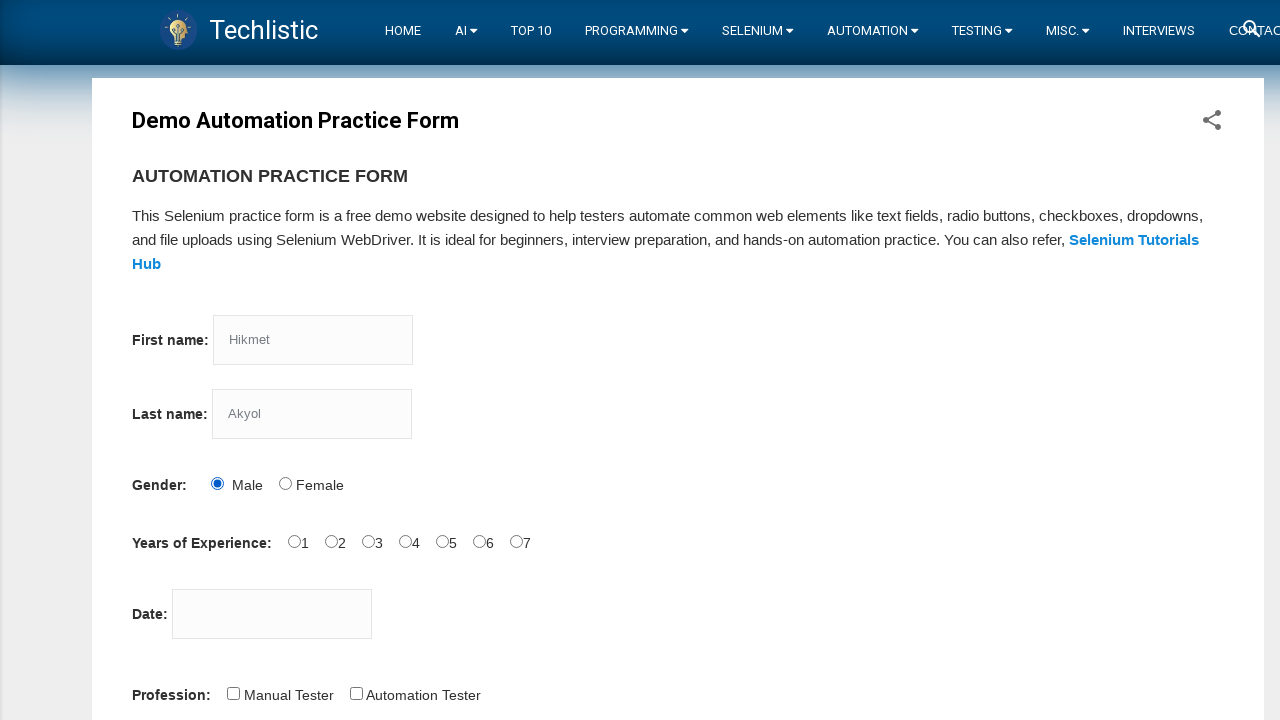

Selected first experience option at (294, 541) on #exp-0
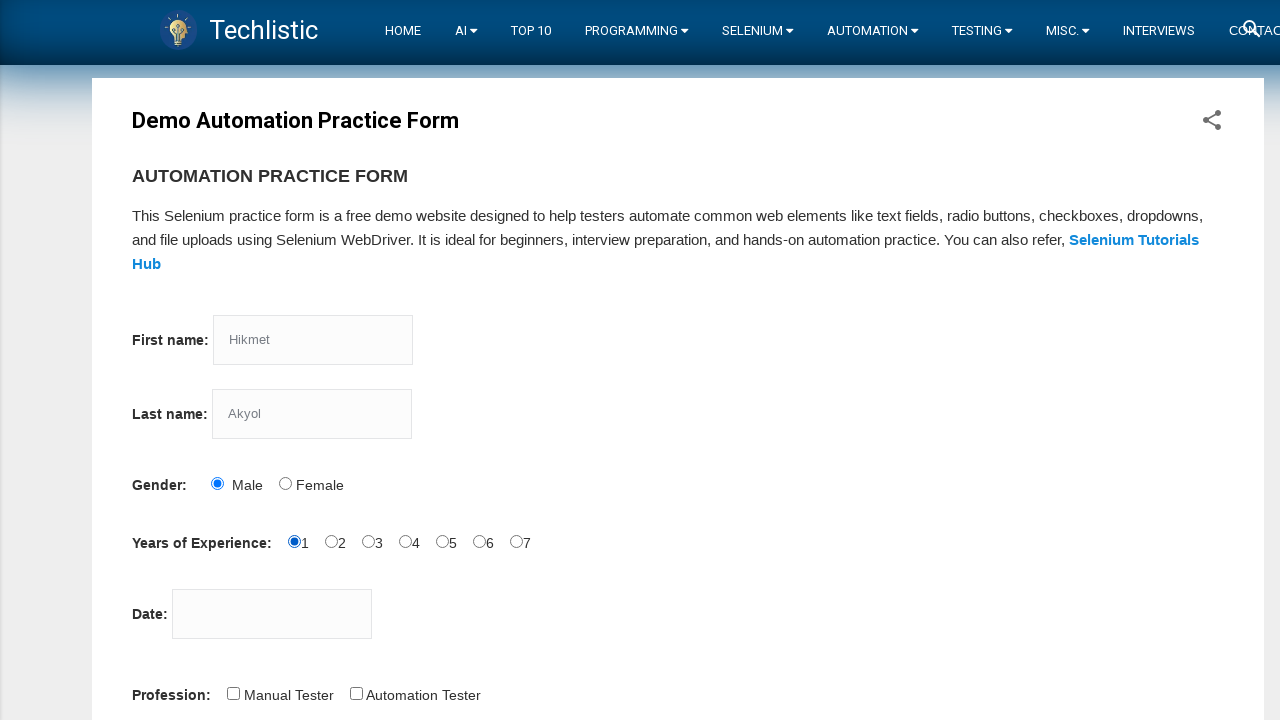

Filled date field with '24.12.2022' on #datepicker
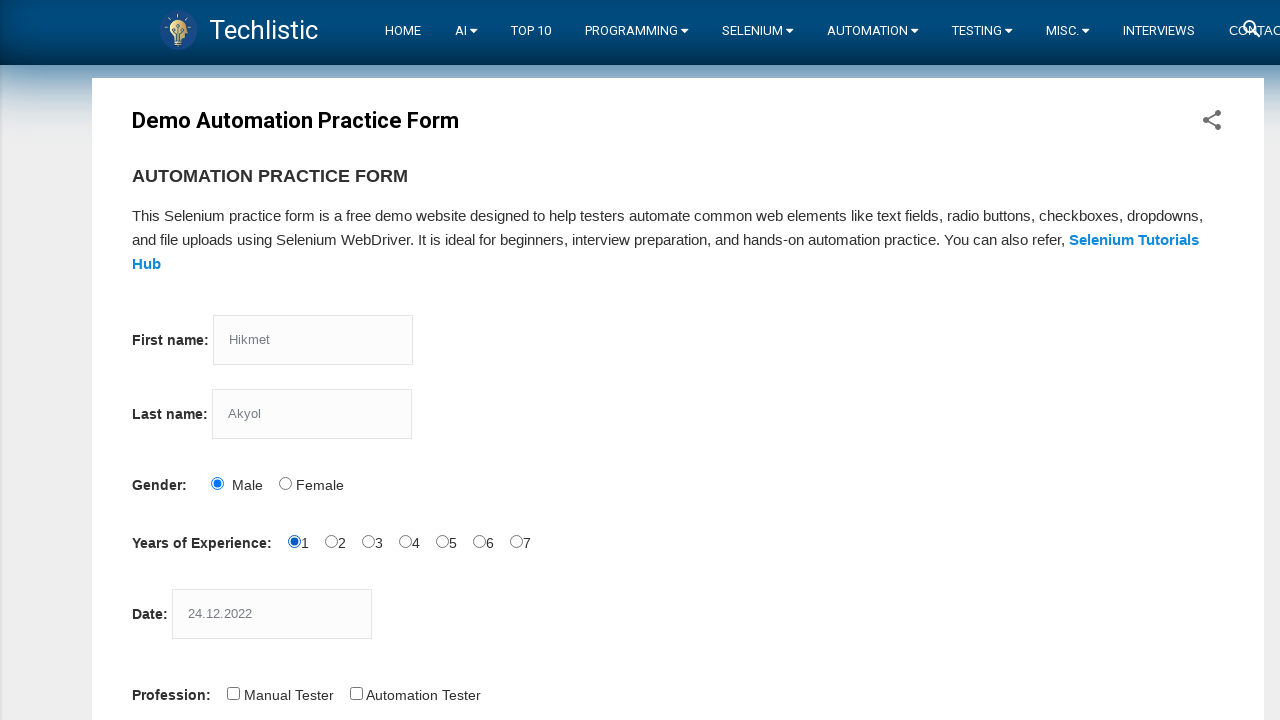

Selected Automation Tester profession at (356, 693) on #profession-1
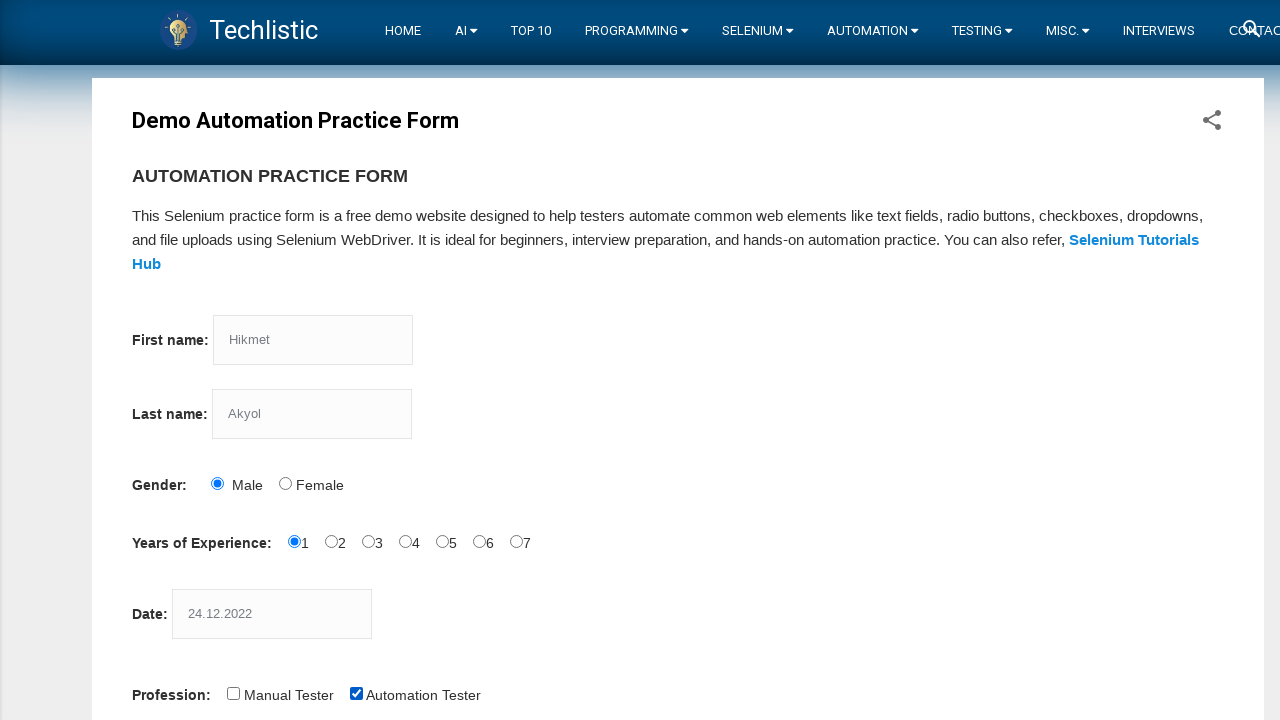

Selected Selenium Webdriver tool at (446, 360) on #tool-2
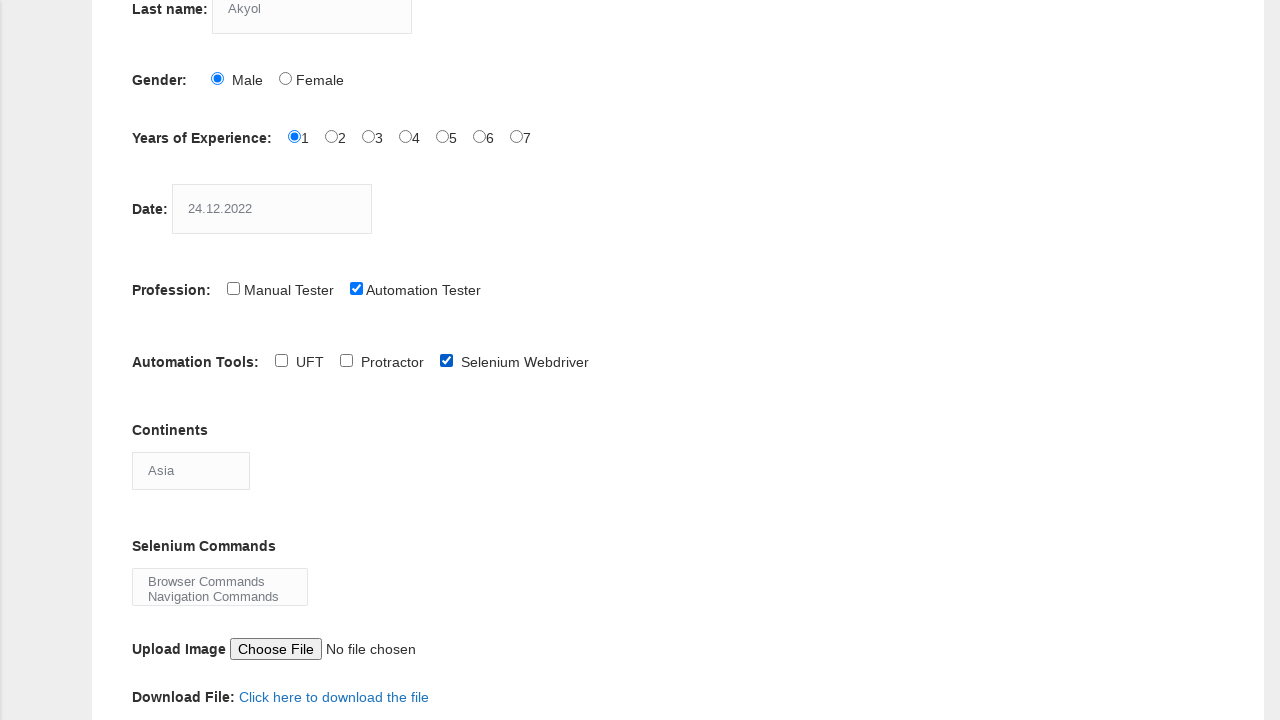

Selected Europe from continents dropdown on #continents
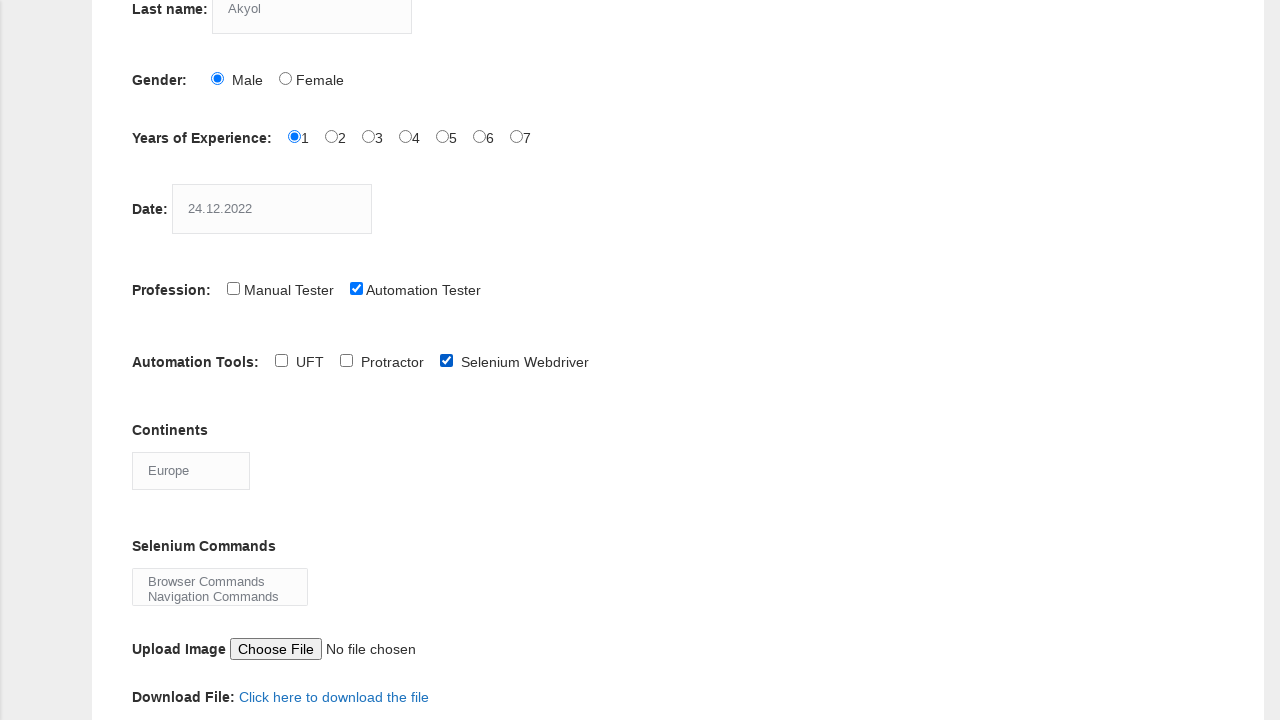

Selected Browser Commands option at (220, 581) on option:text('Browser Commands')
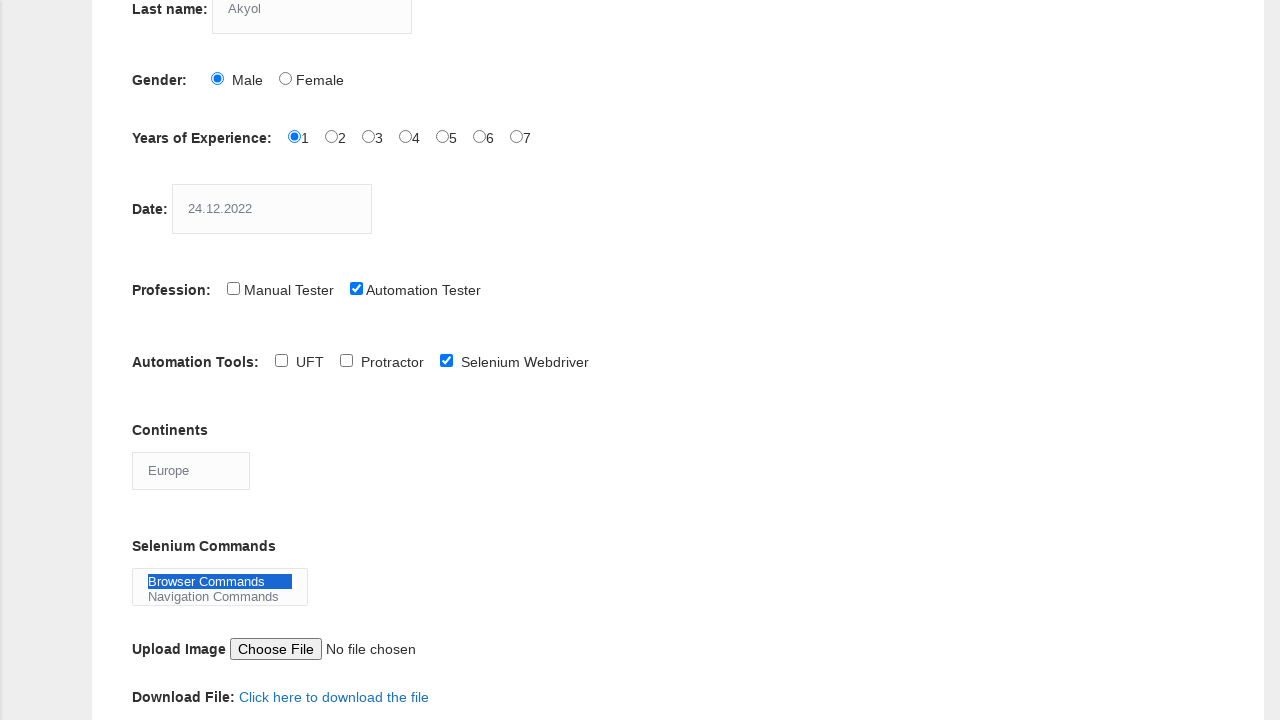

Clicked submit button to submit the form at (157, 360) on #submit
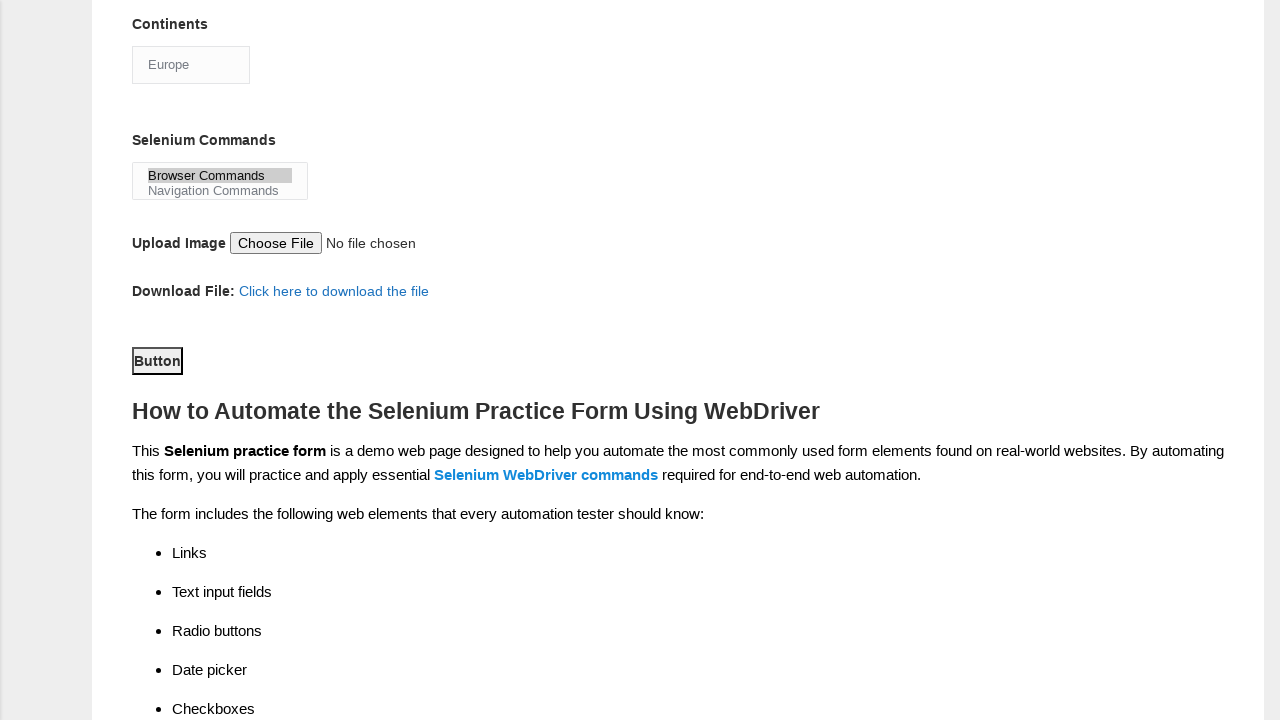

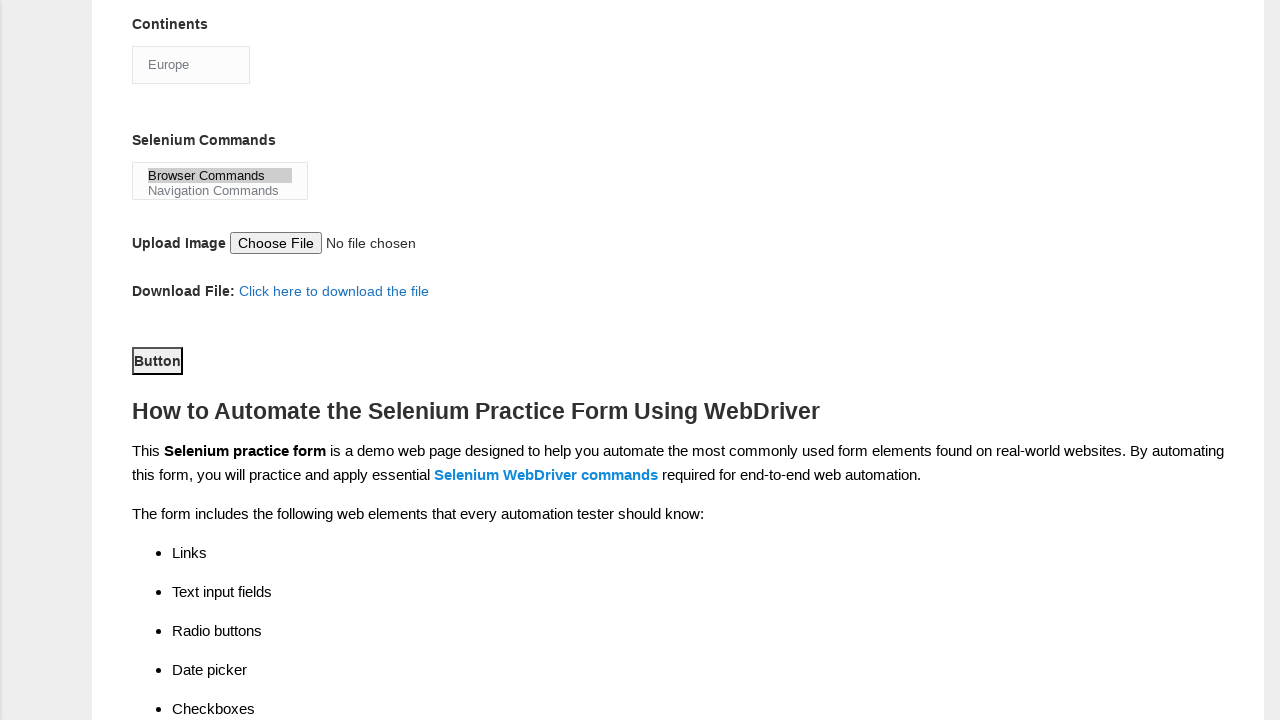